Tests checkout flow with multiple laptop items - adds two laptops to cart, verifies count, and completes purchase with order confirmation.

Starting URL: https://www.demoblaze.com

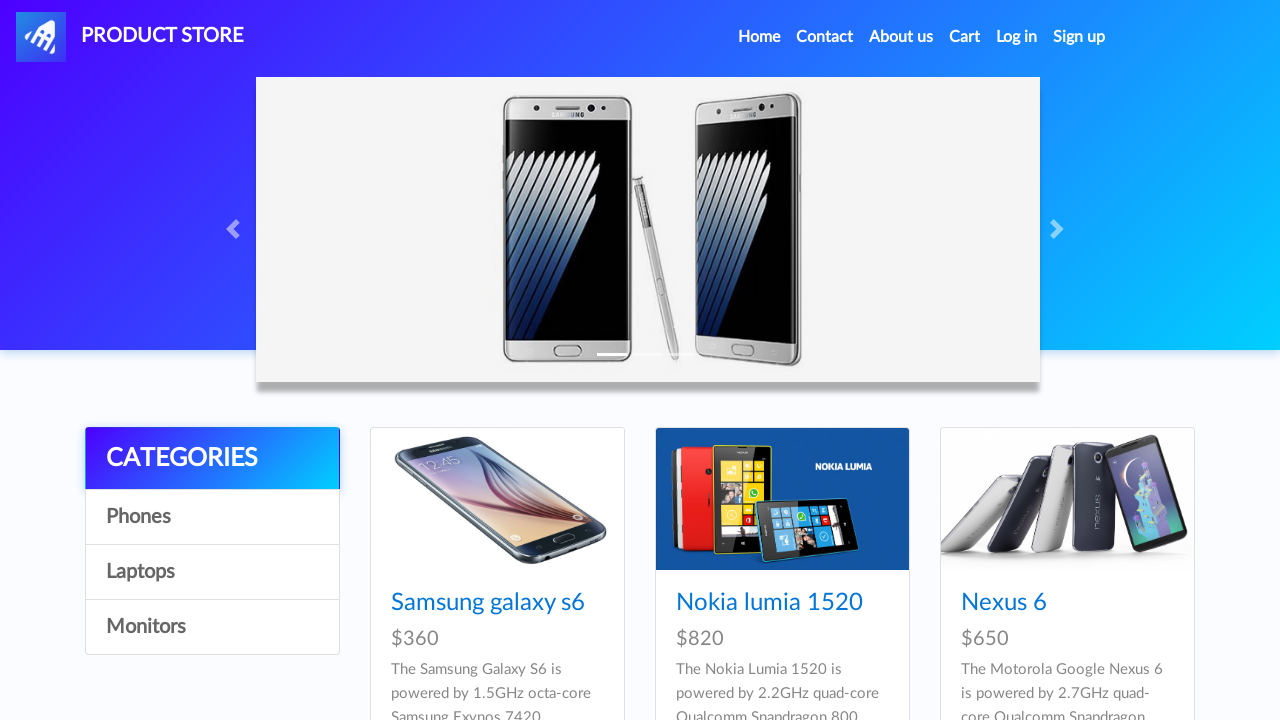

Clicked on Laptops category at (212, 572) on a:has-text('Laptops')
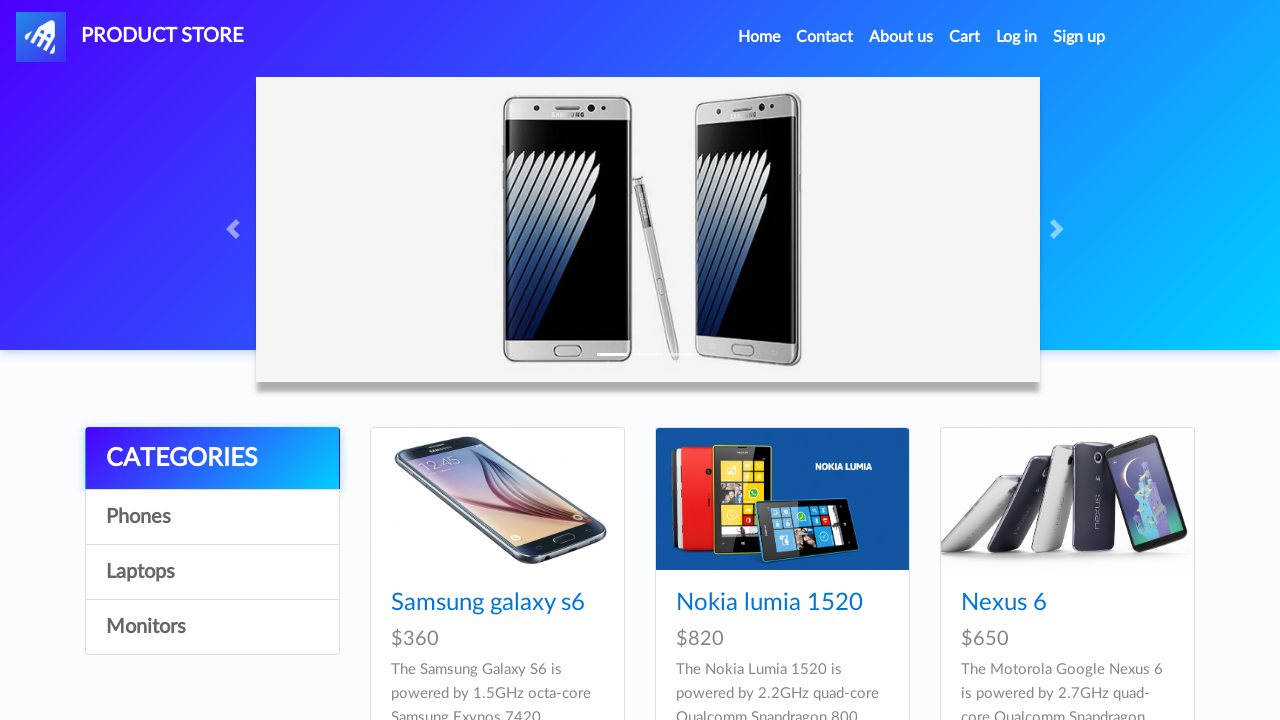

Waited for Laptops category page to load
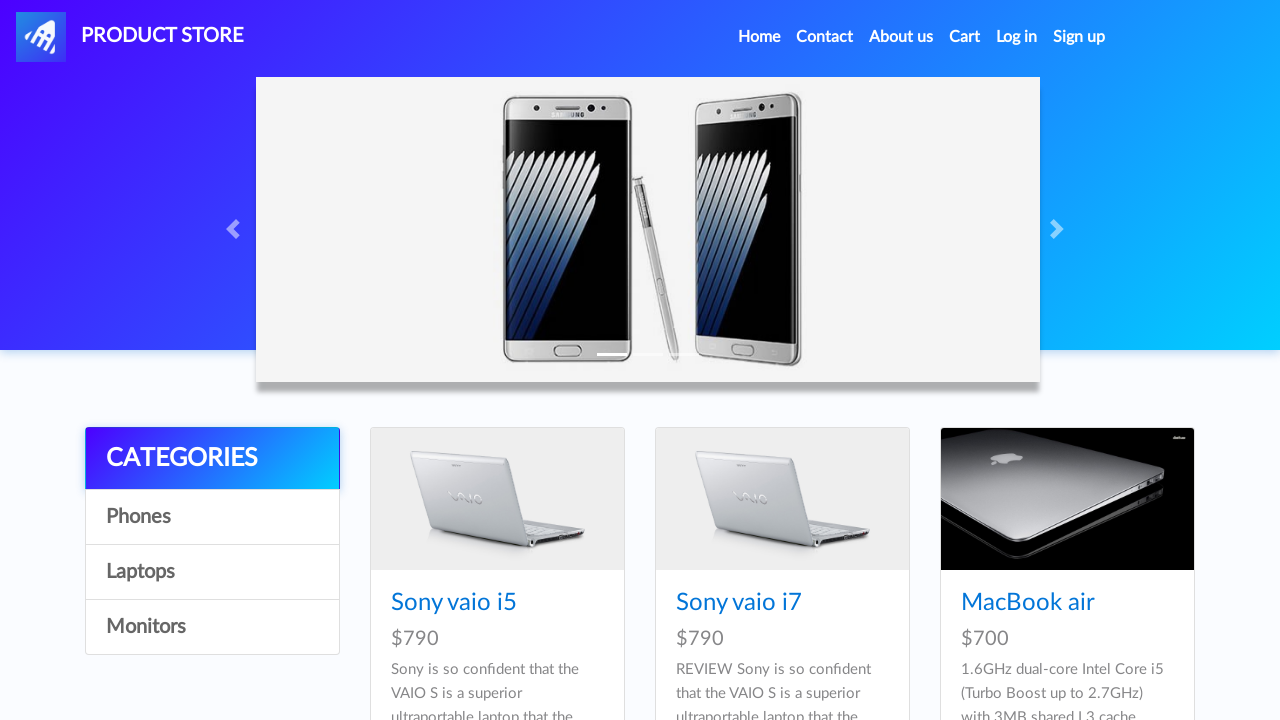

Laptop cards loaded on page
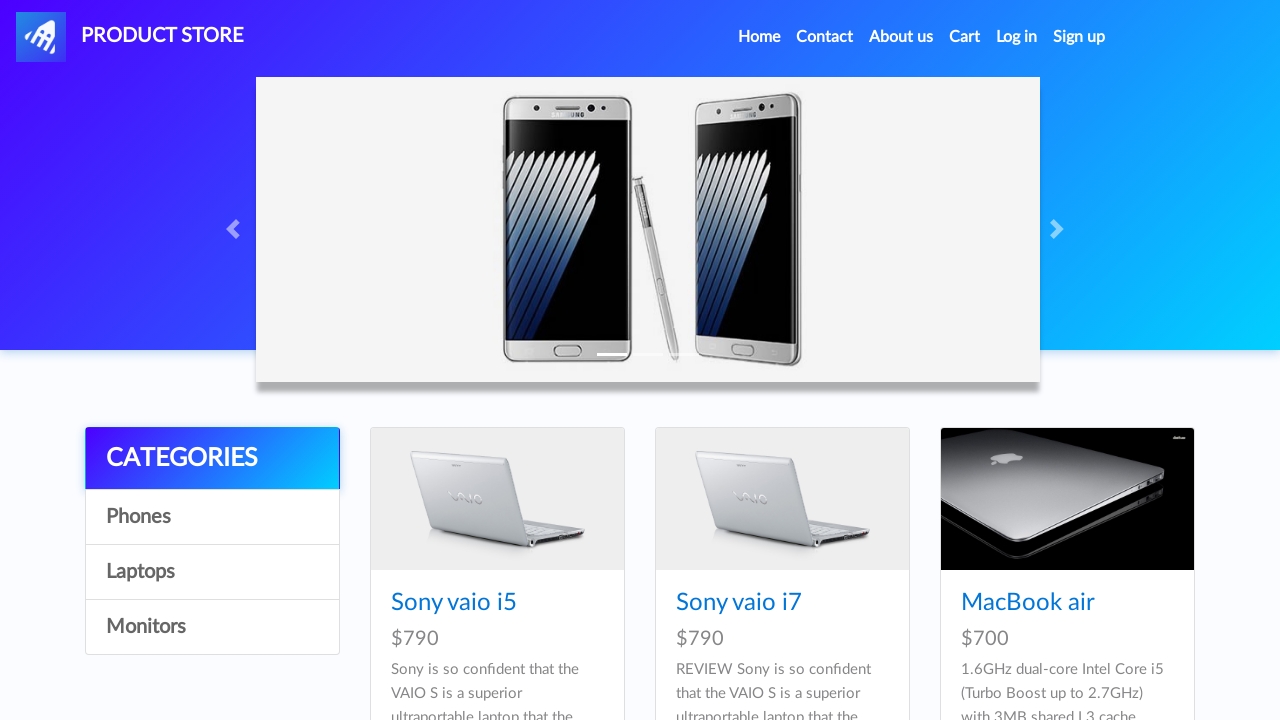

Clicked on MacBook Pro laptop at (1033, 361) on a:has-text('MacBook Pro')
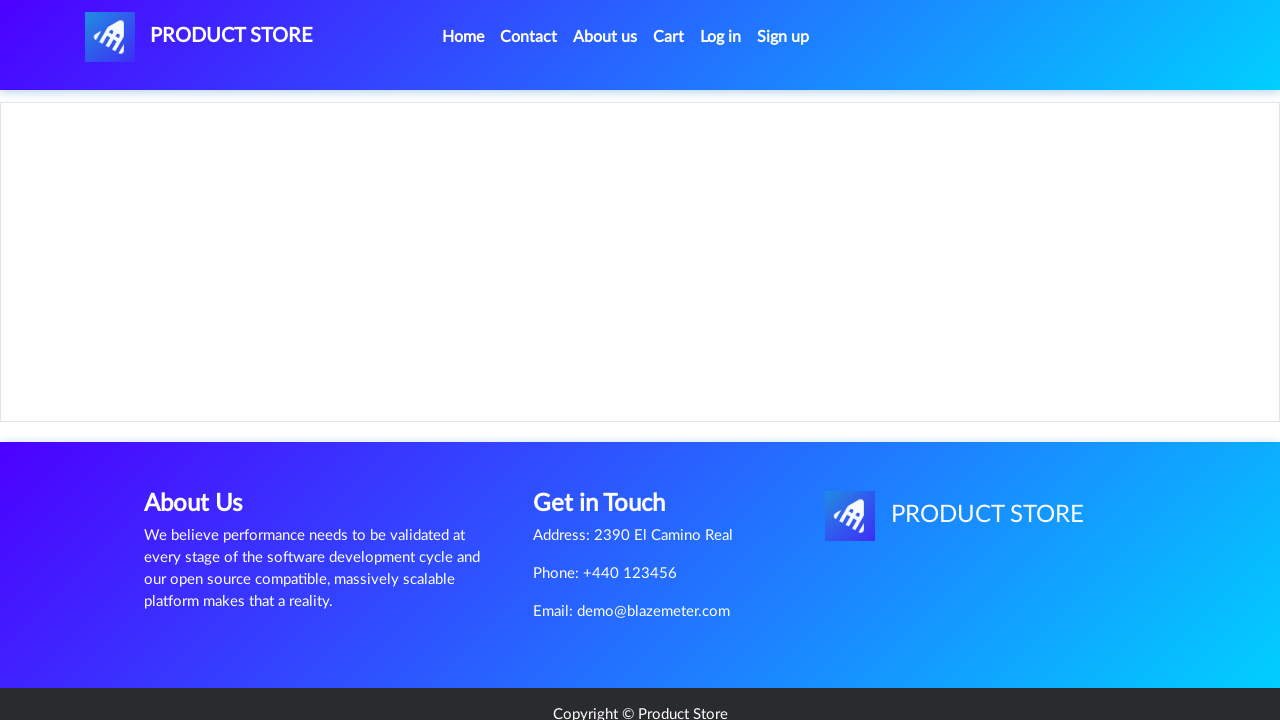

Add to cart button appeared for MacBook Pro
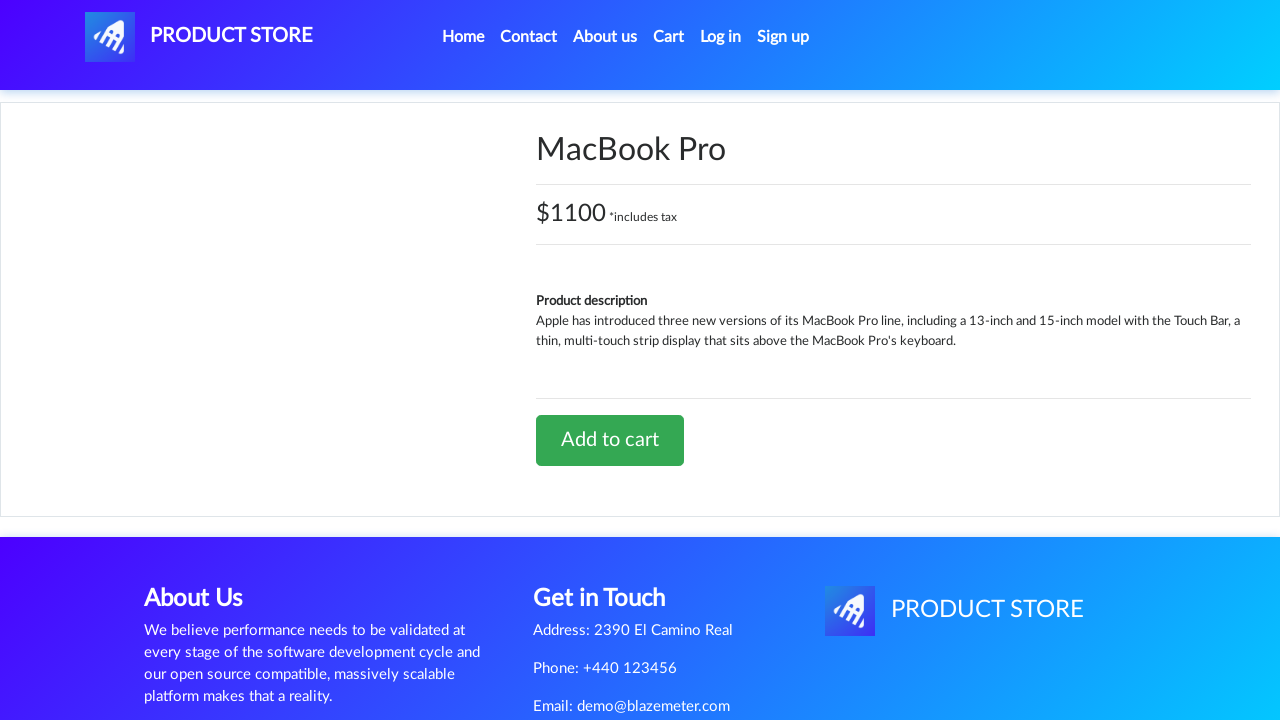

Clicked add to cart button and accepted confirmation dialog for first laptop at (610, 440) on .btn.btn-success.btn-lg
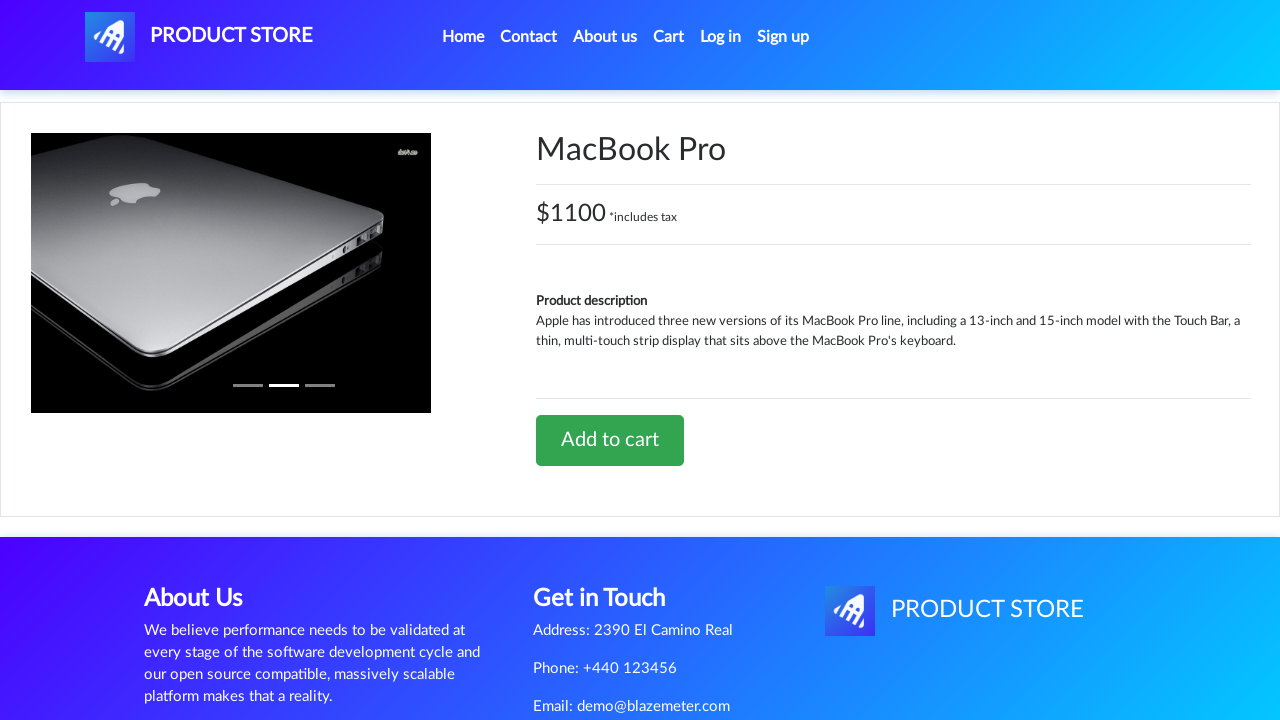

Waited for first laptop to be added to cart
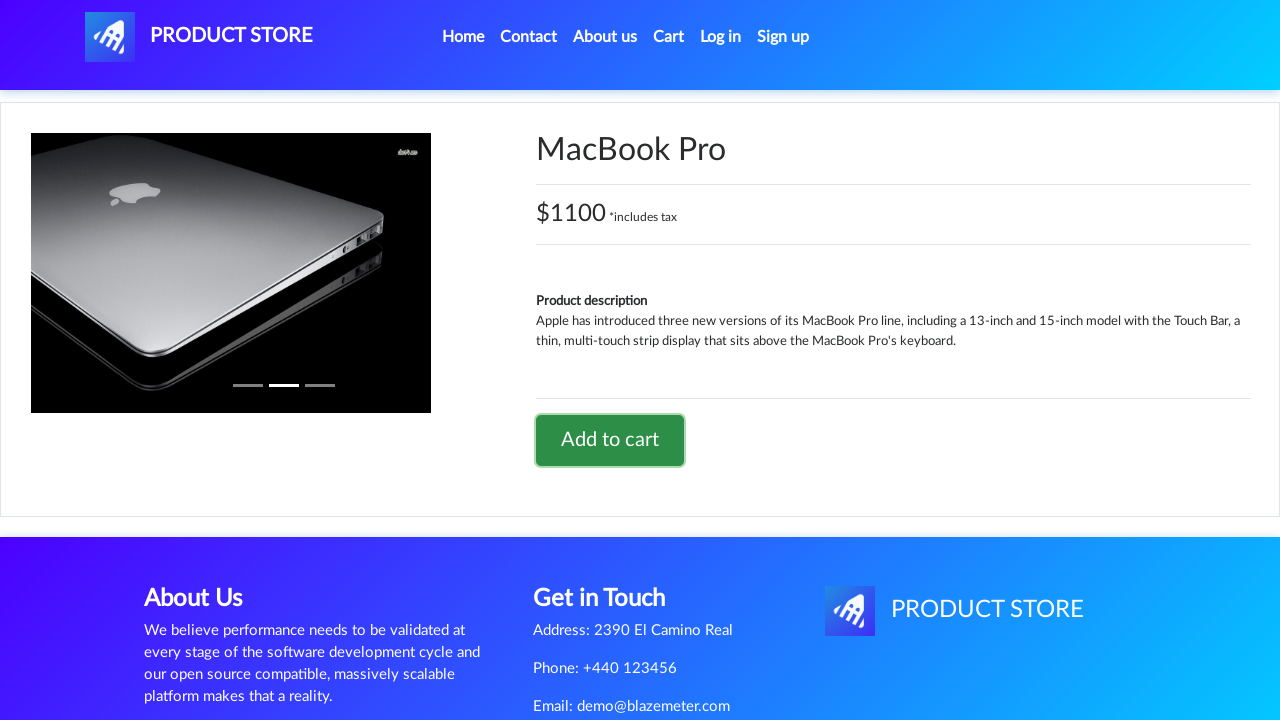

Clicked Home link to navigate back at (463, 37) on a.nav-link:has-text('Home')
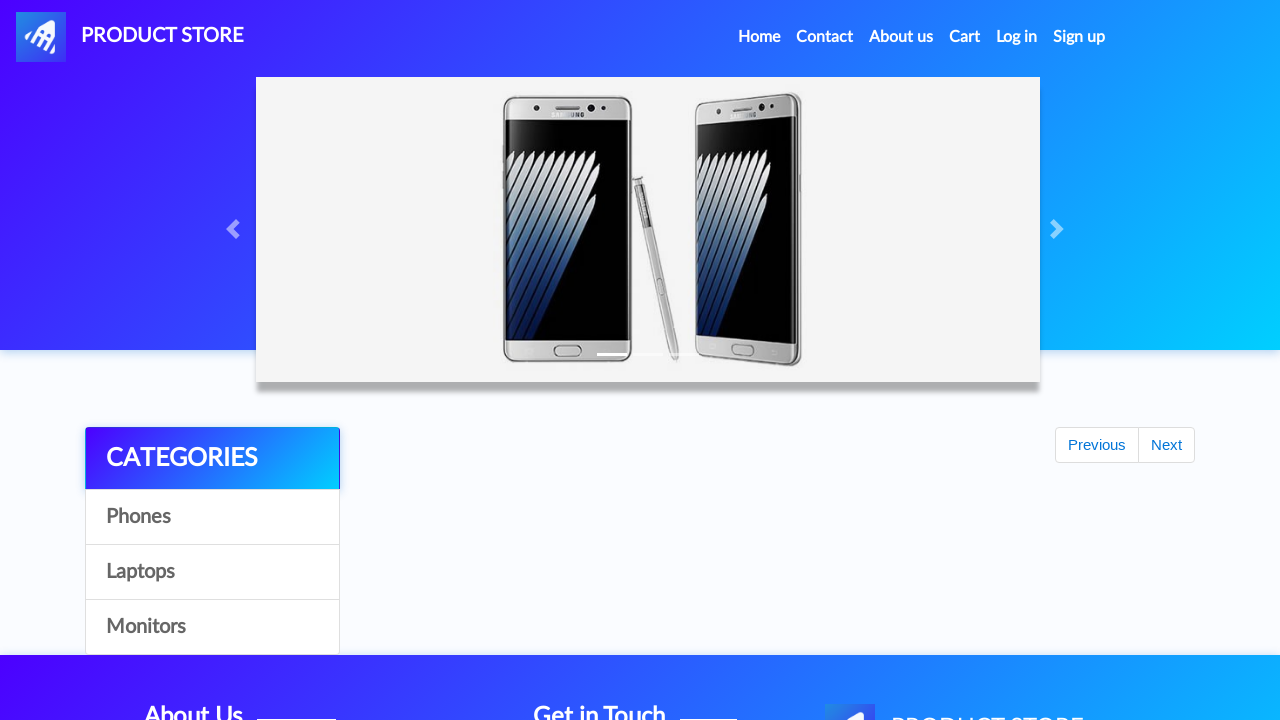

Returned to homepage
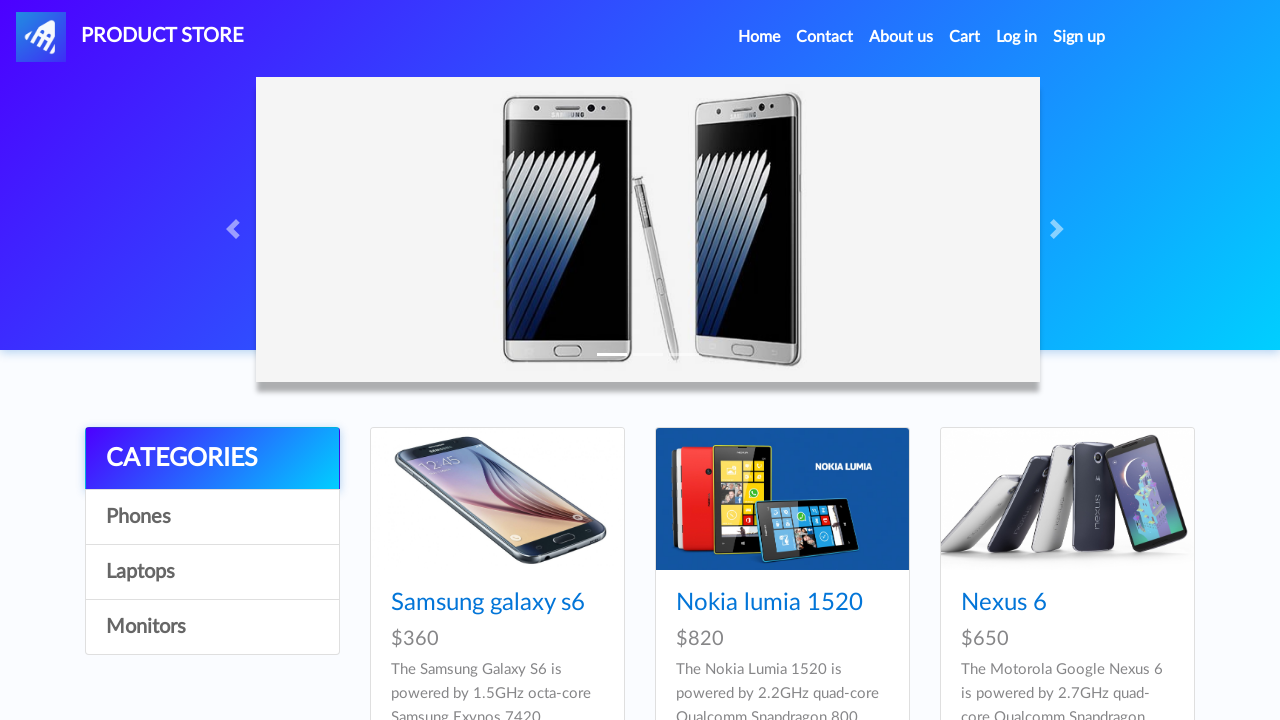

Clicked on Laptops category again at (212, 572) on a:has-text('Laptops')
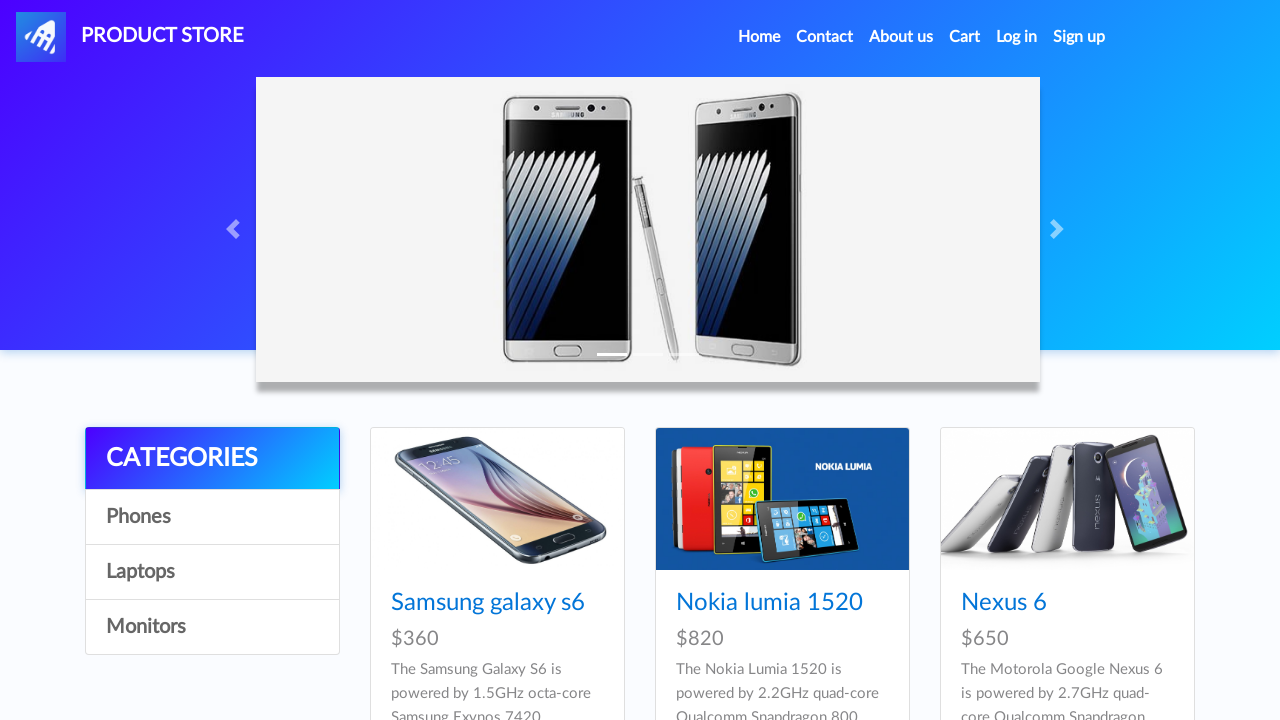

Laptops category page loaded again
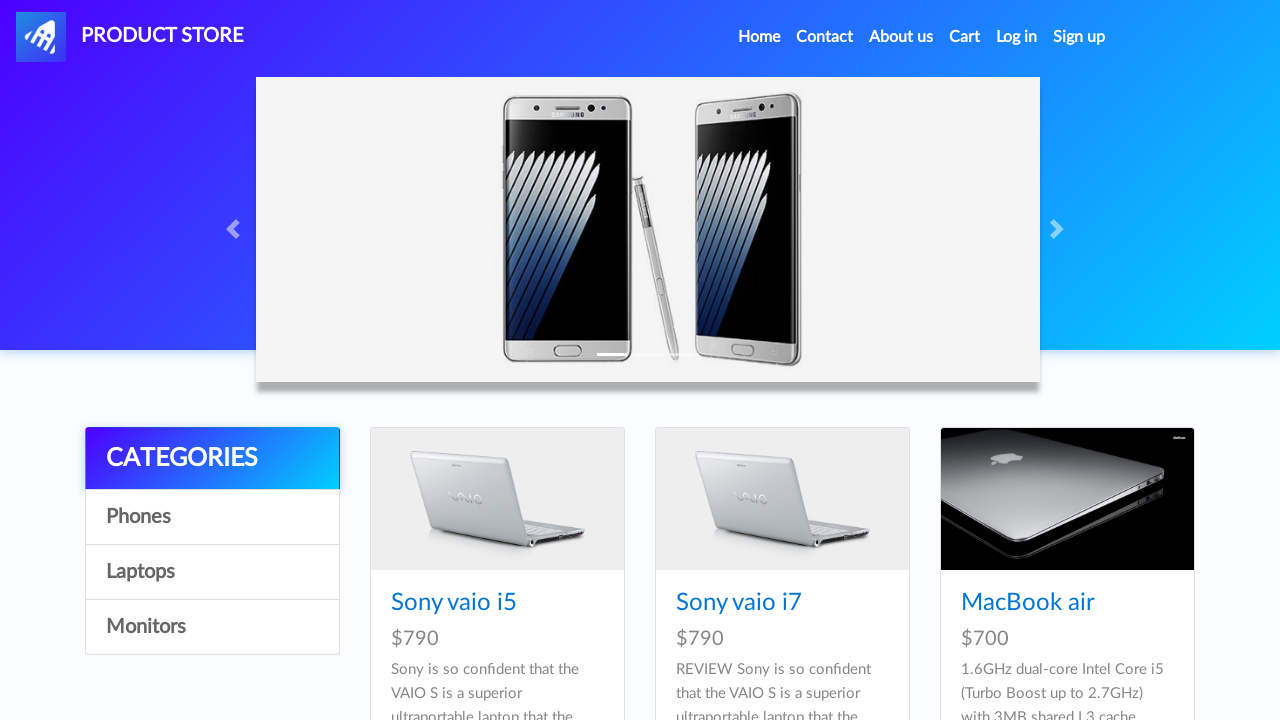

Laptop cards loaded again
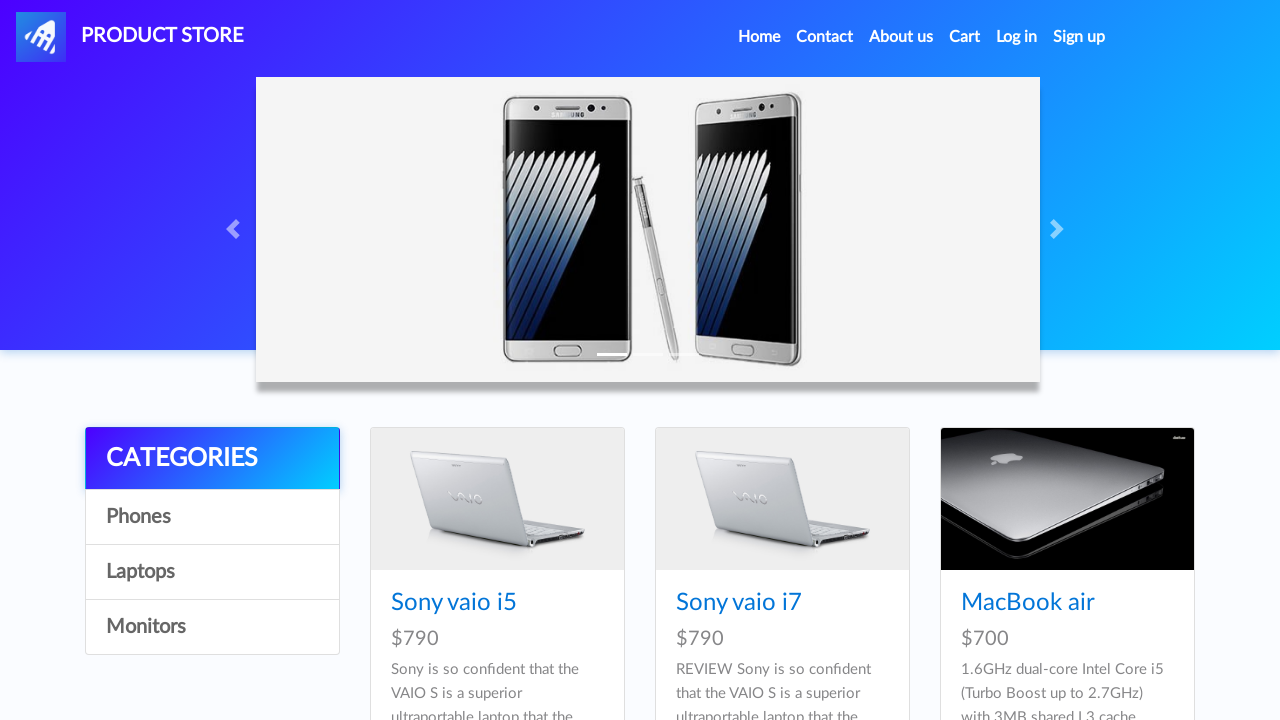

Clicked on first available laptop at (454, 603) on .card-block .card-title a.hrefch >> nth=0
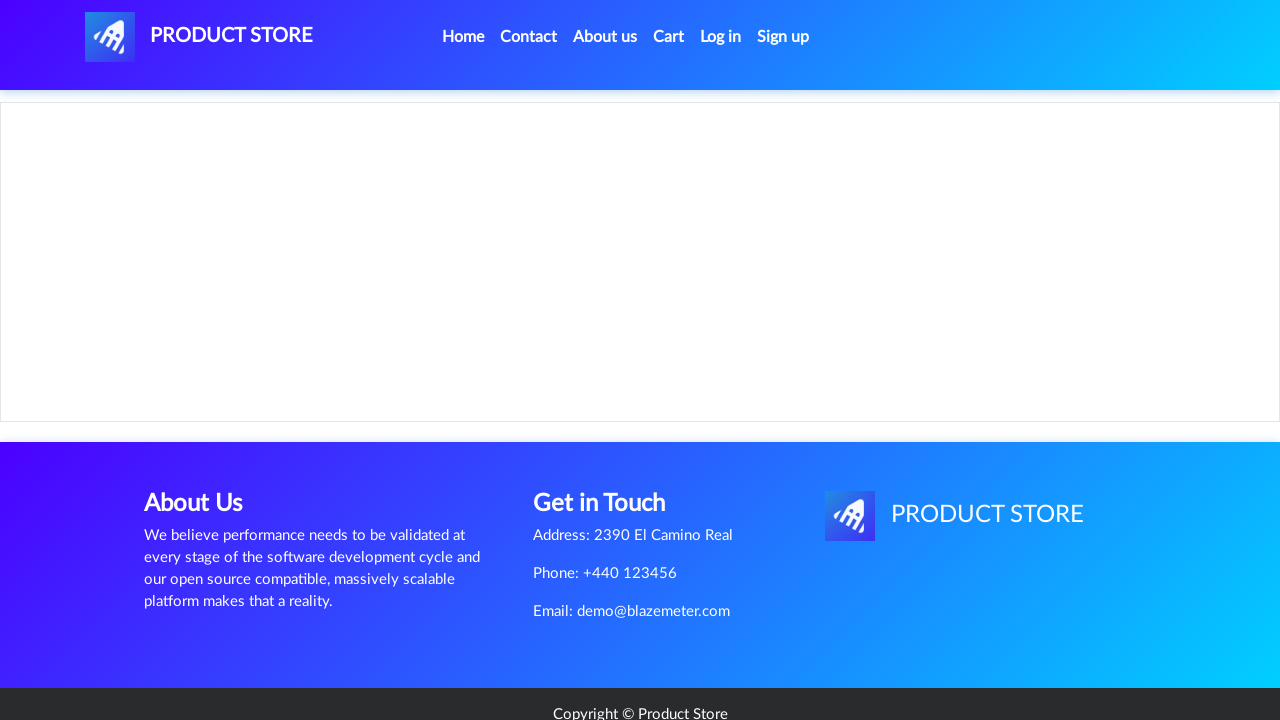

Add to cart button appeared for second laptop
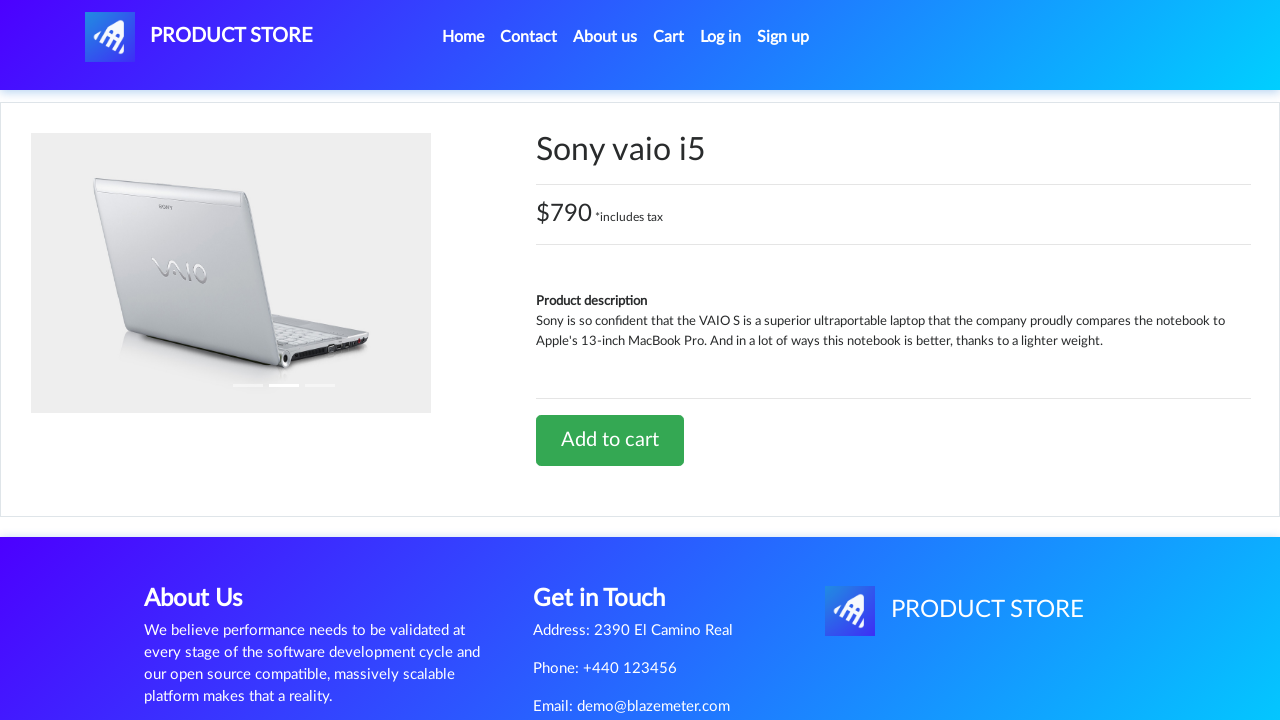

Clicked add to cart button and accepted confirmation dialog for second laptop at (610, 440) on .btn.btn-success.btn-lg
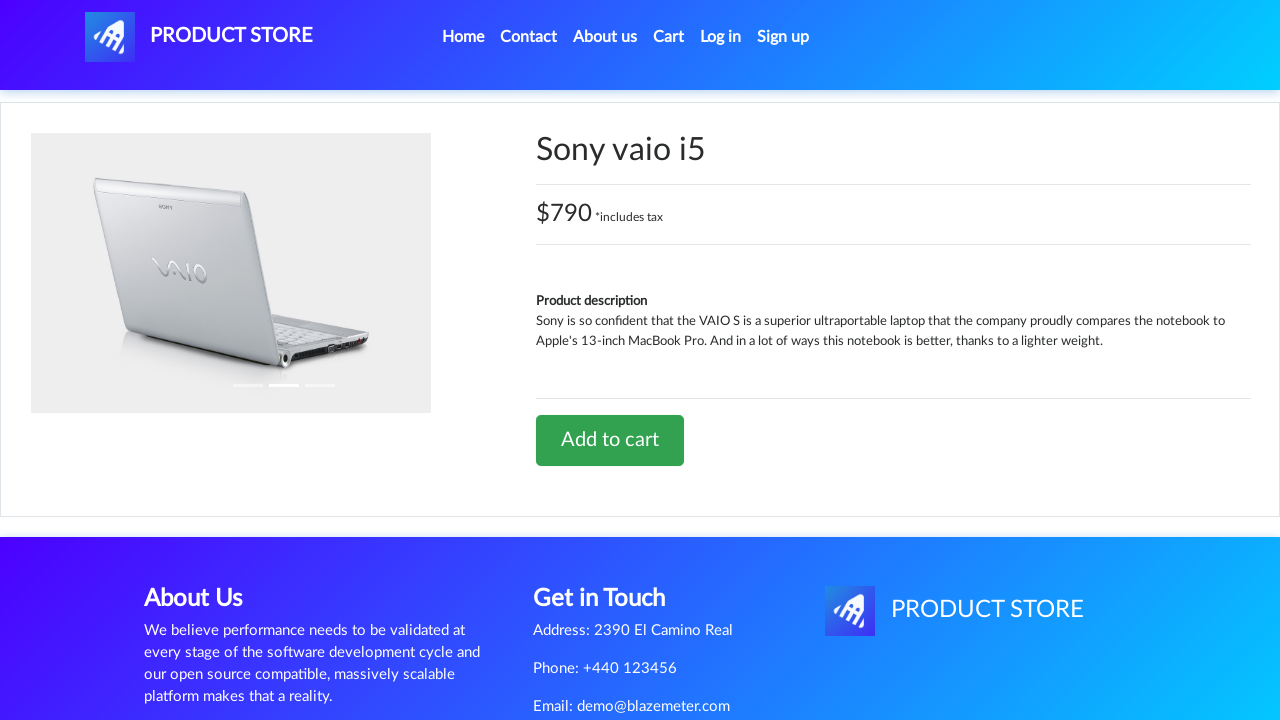

Waited for second laptop to be added to cart
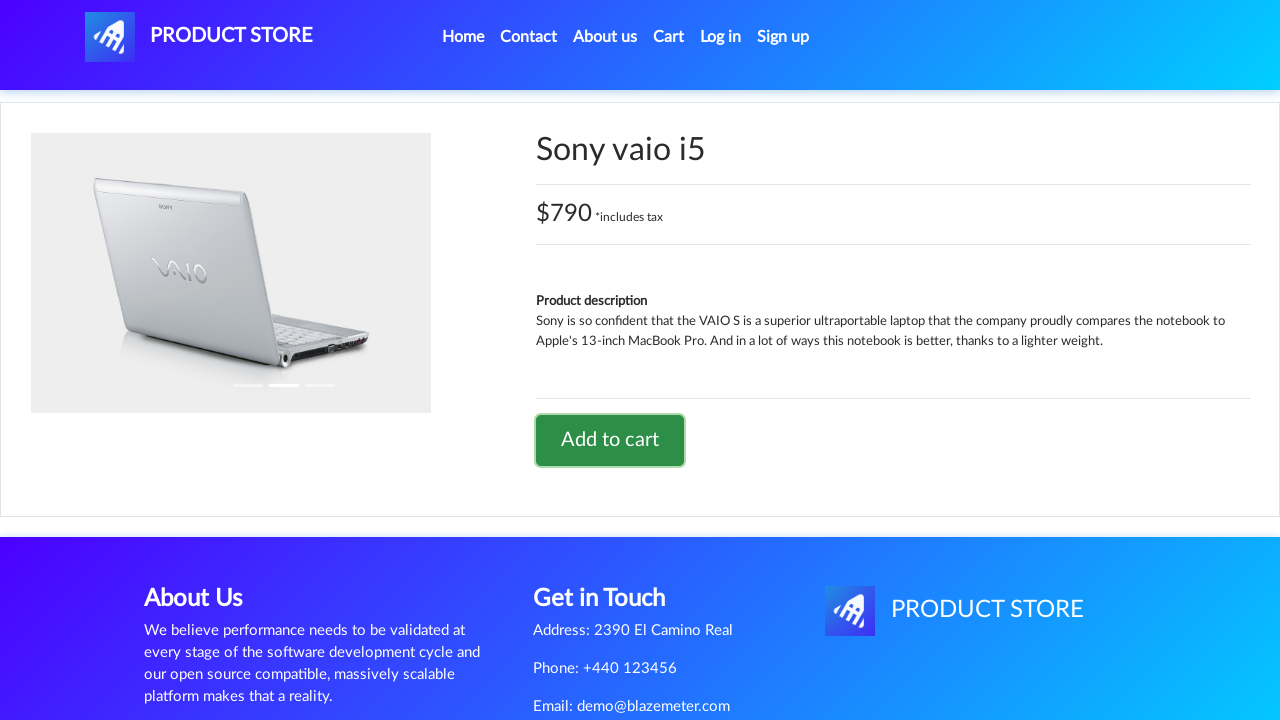

Clicked on cart icon at (669, 37) on #cartur
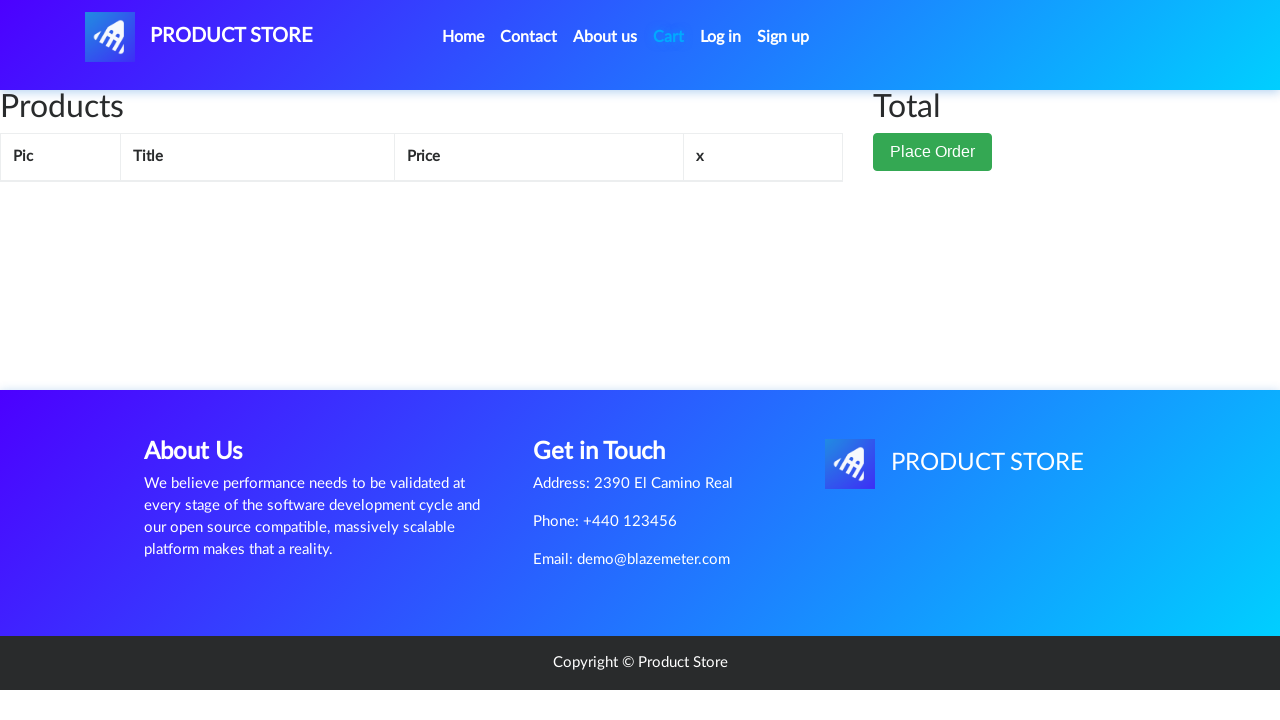

Cart page loaded with both laptops
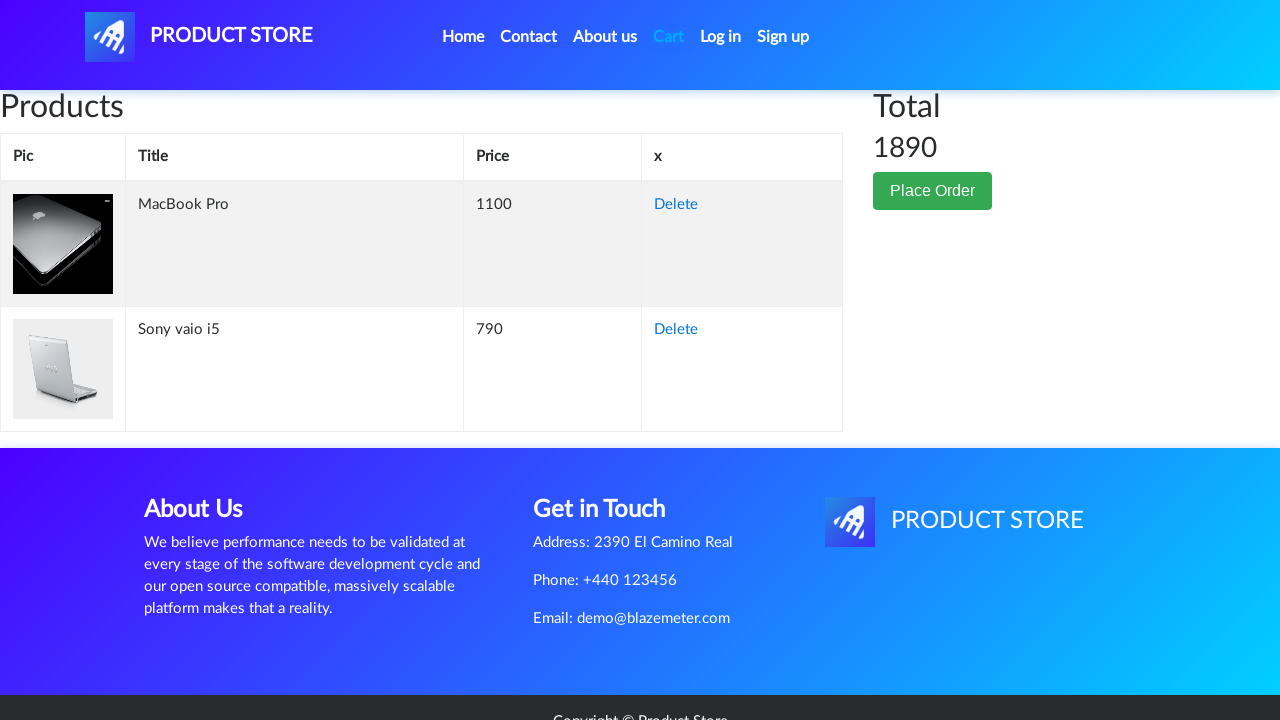

Clicked Place Order button at (933, 191) on button:has-text('Place Order')
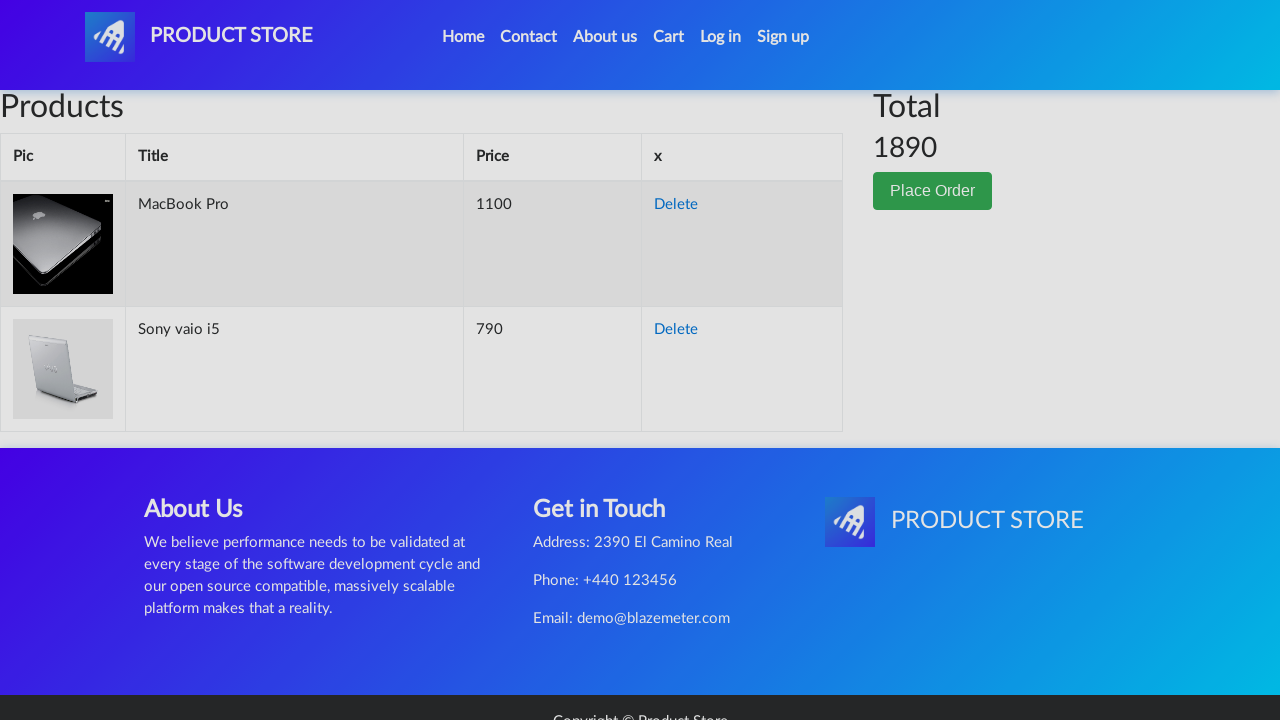

Order modal dialog appeared
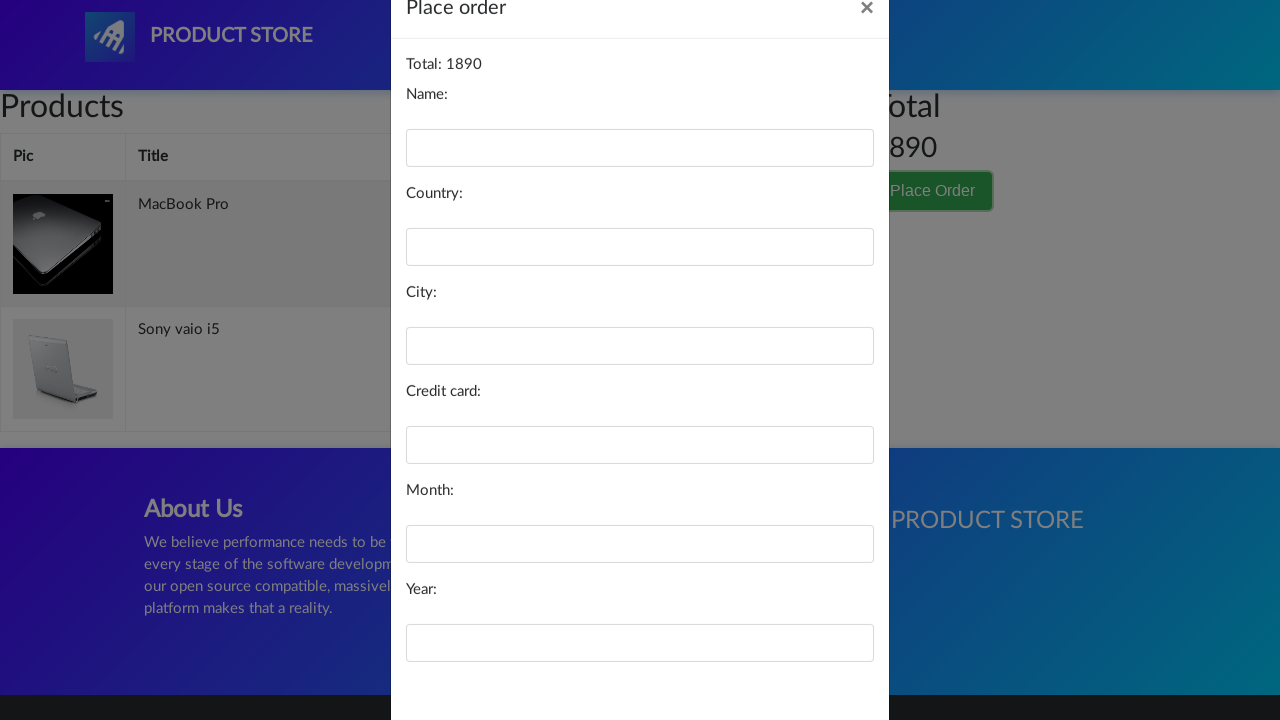

Filled name field with 'Jane Smith' on #name
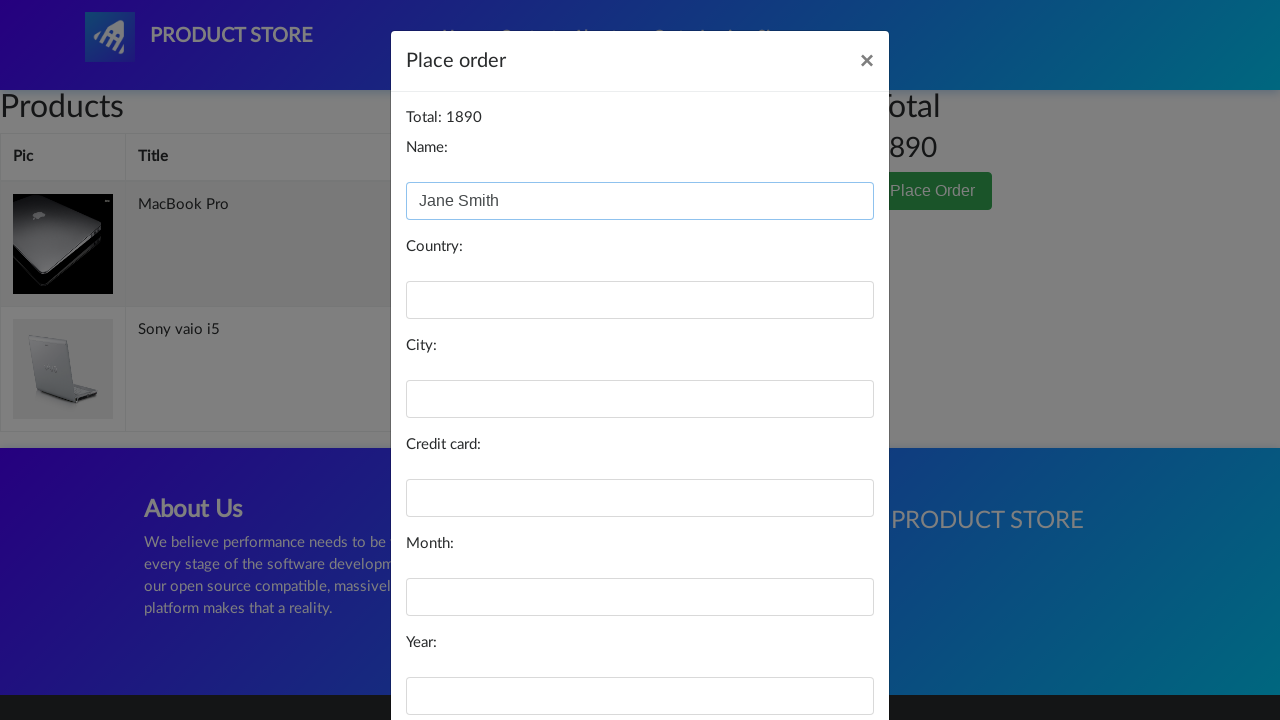

Filled country field with 'Canada' on #country
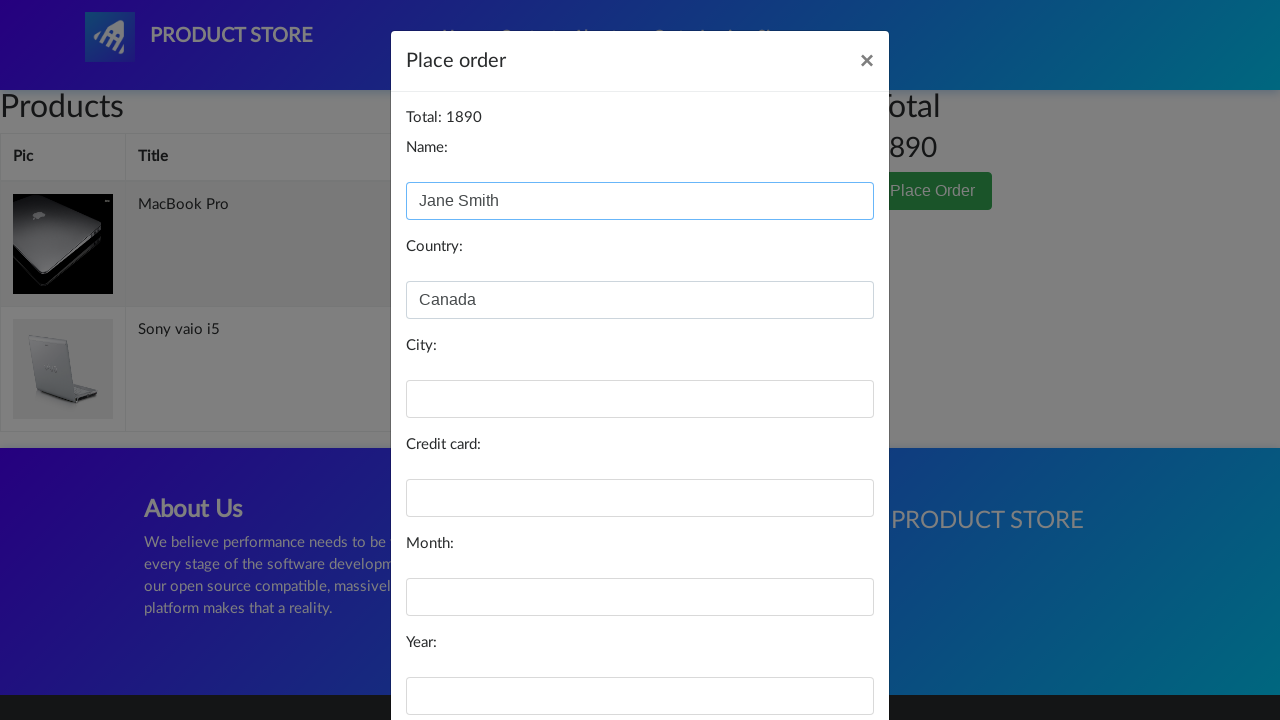

Filled city field with 'Toronto' on #city
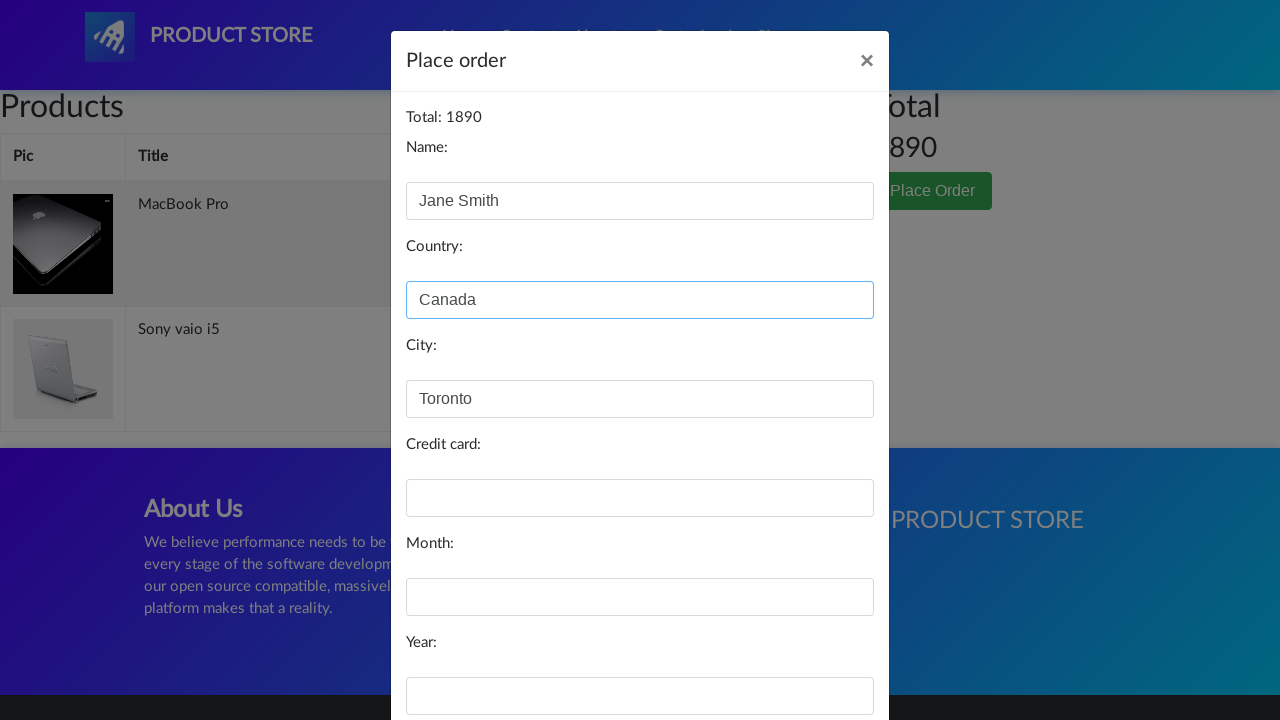

Filled card number field on #card
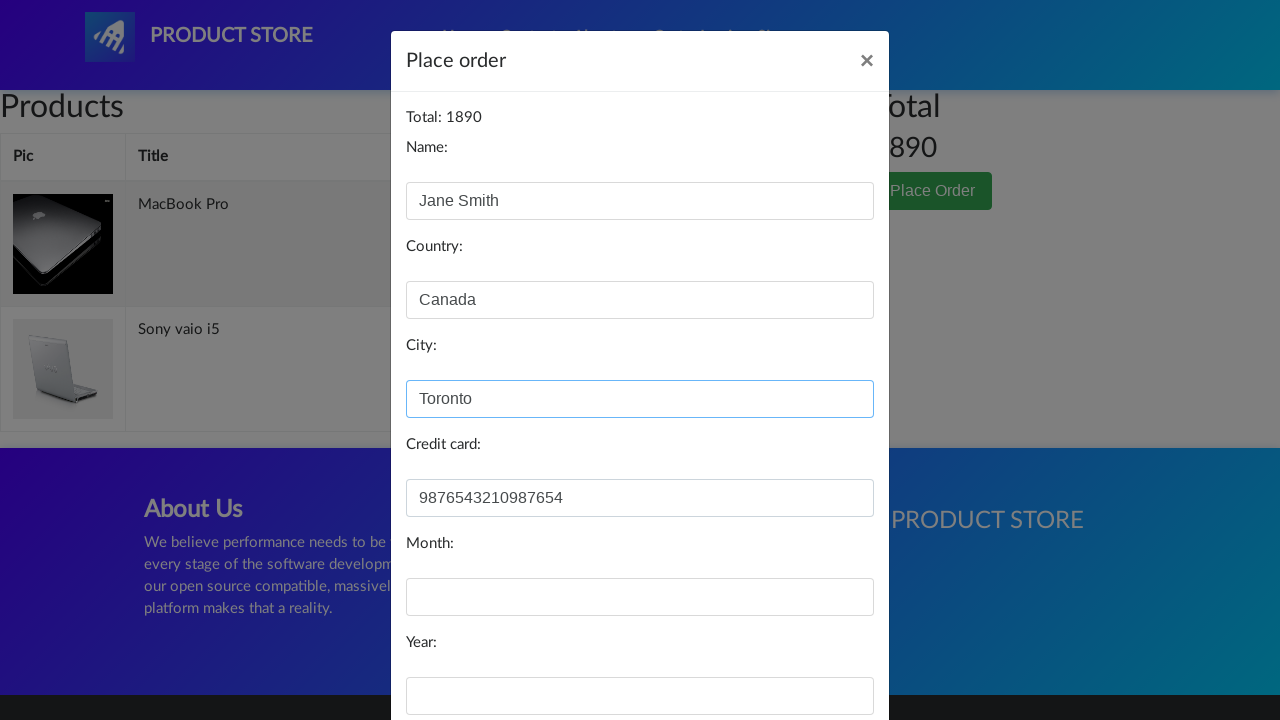

Filled month field with '06' on #month
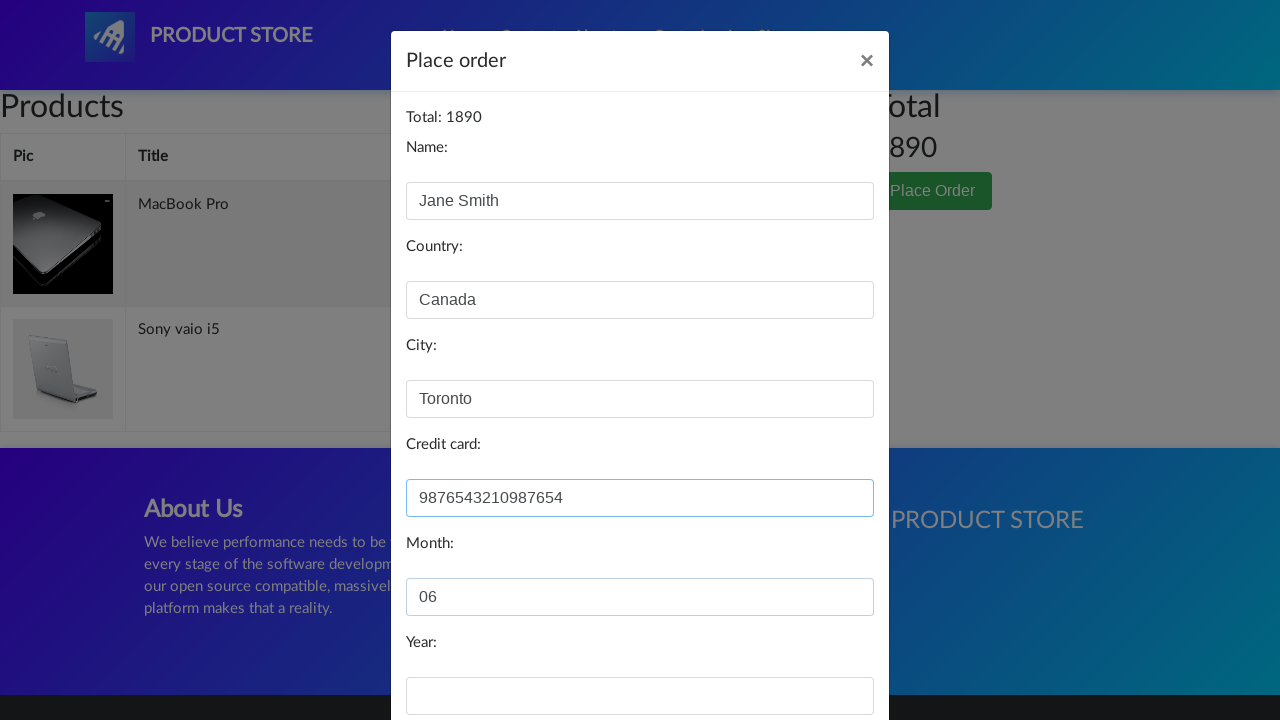

Filled year field with '2026' on #year
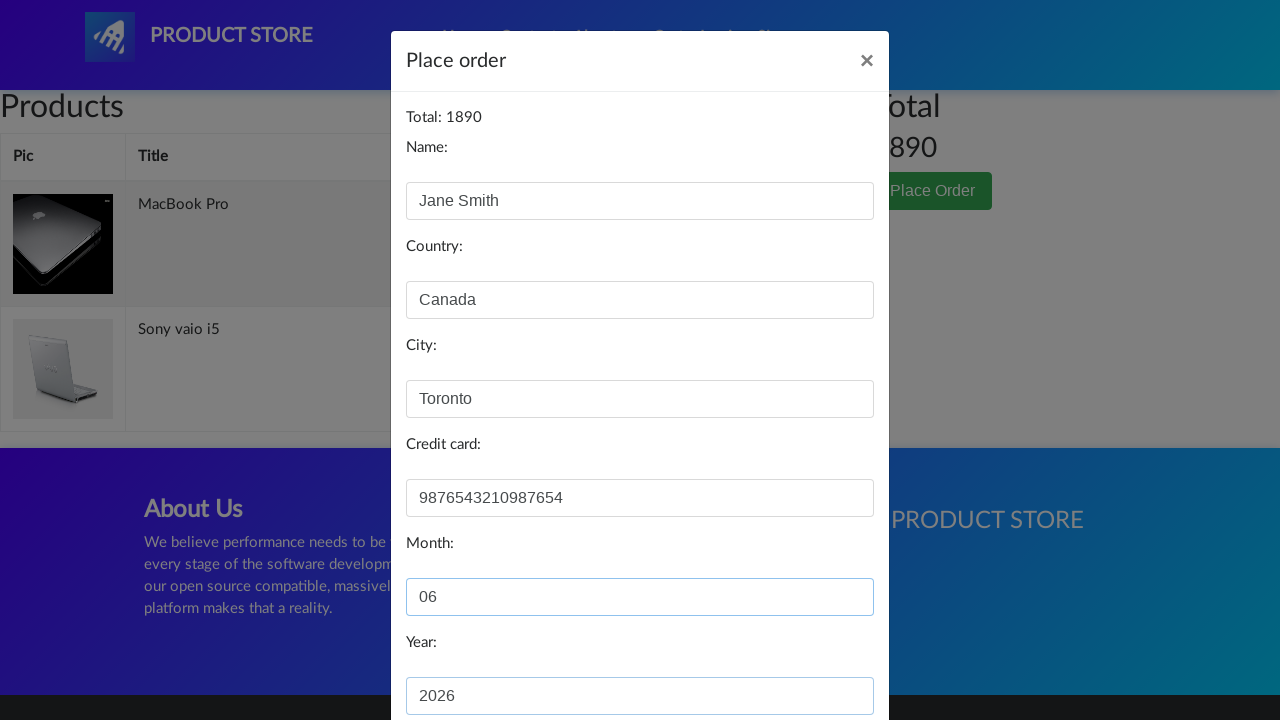

Clicked Purchase button to complete checkout at (823, 655) on button:has-text('Purchase')
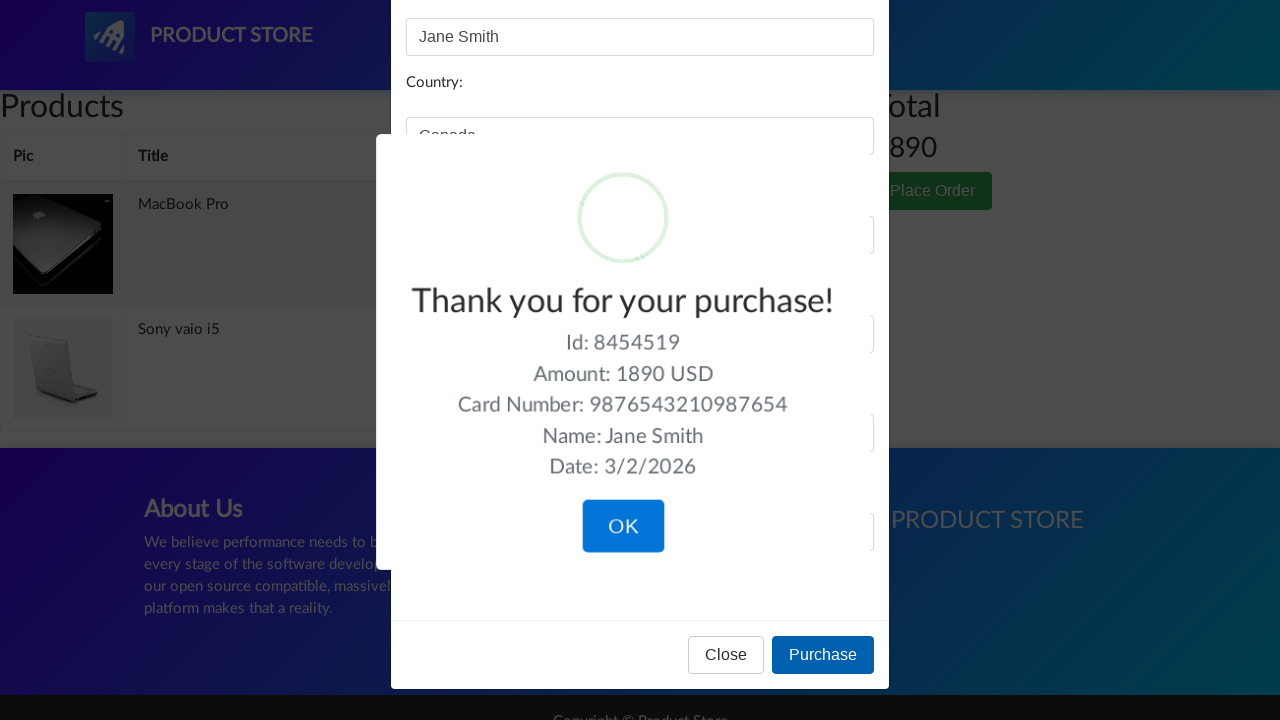

Order confirmation alert appeared
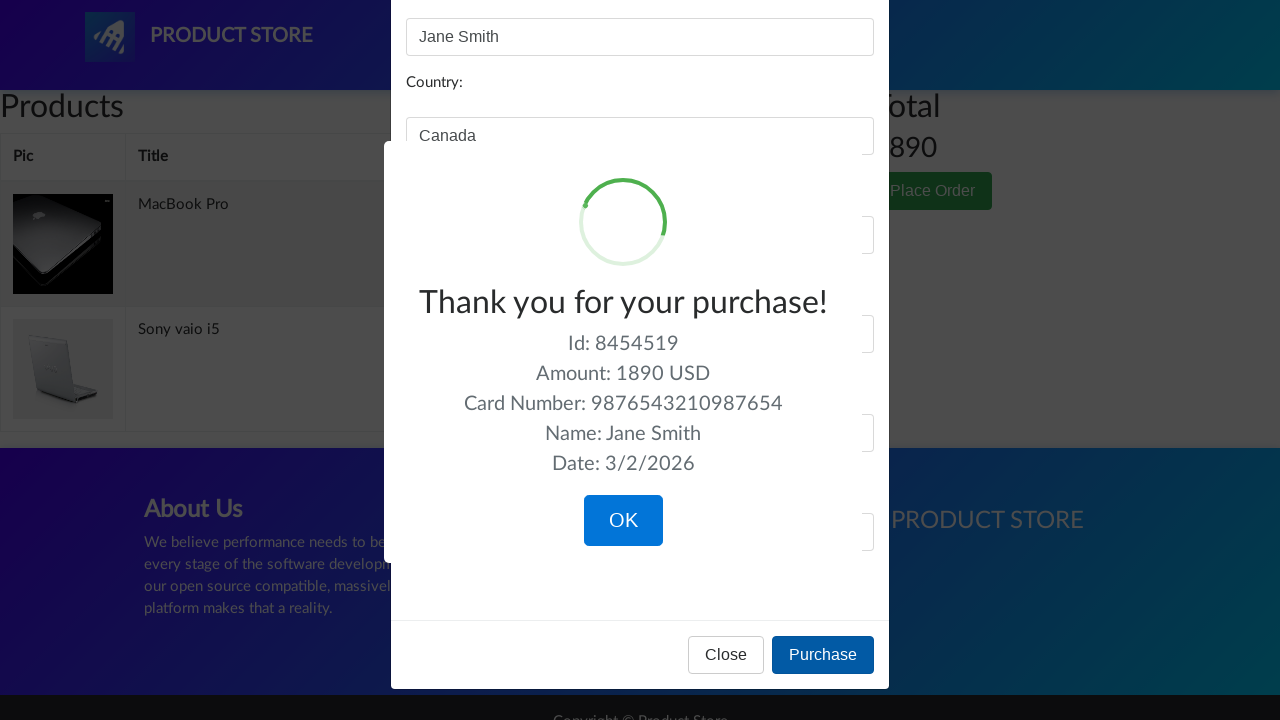

Clicked OK button on confirmation alert at (623, 521) on button:has-text('OK')
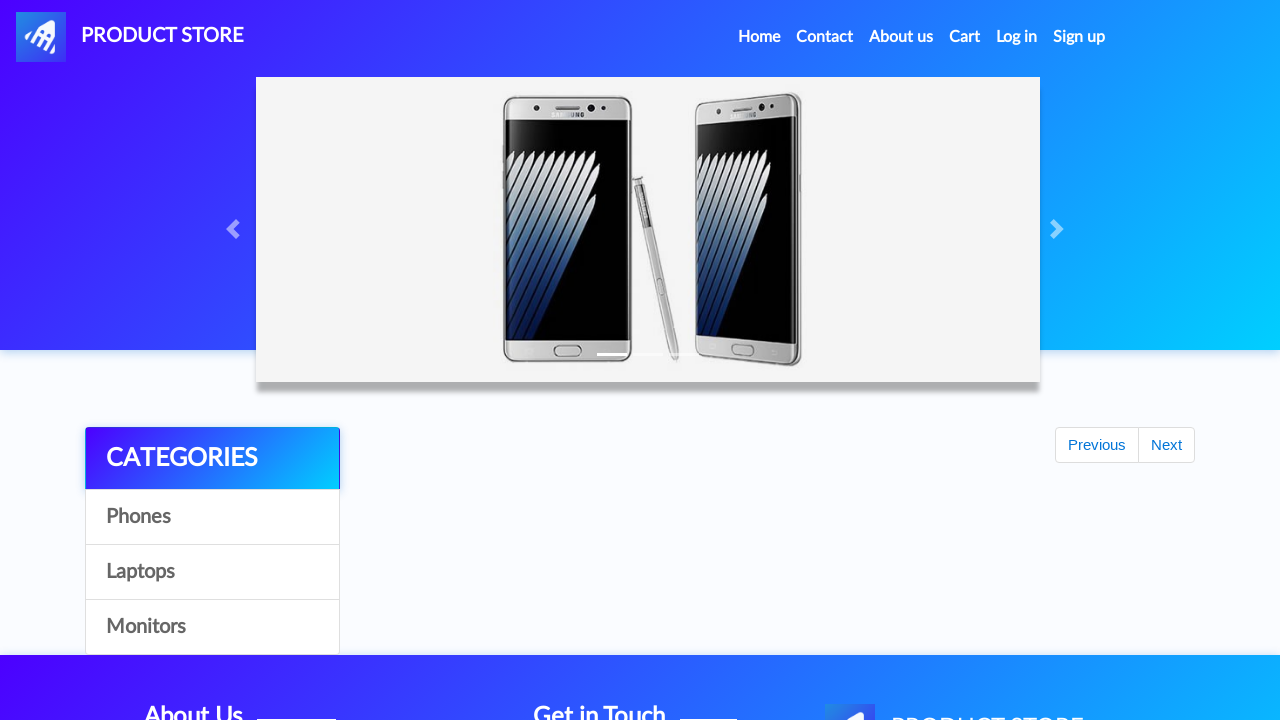

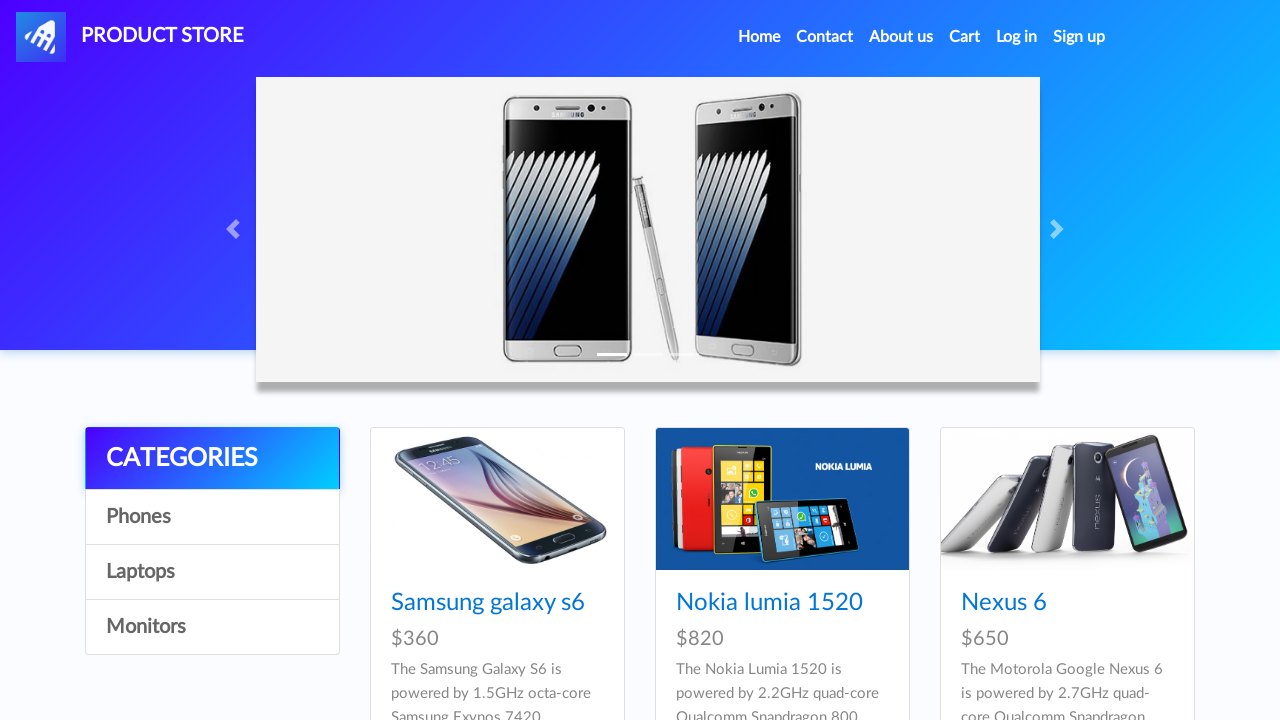